Validates the page title of the OrangeHRM application

Starting URL: https://opensource-demo.orangehrmlive.com/web/index.php/auth/login

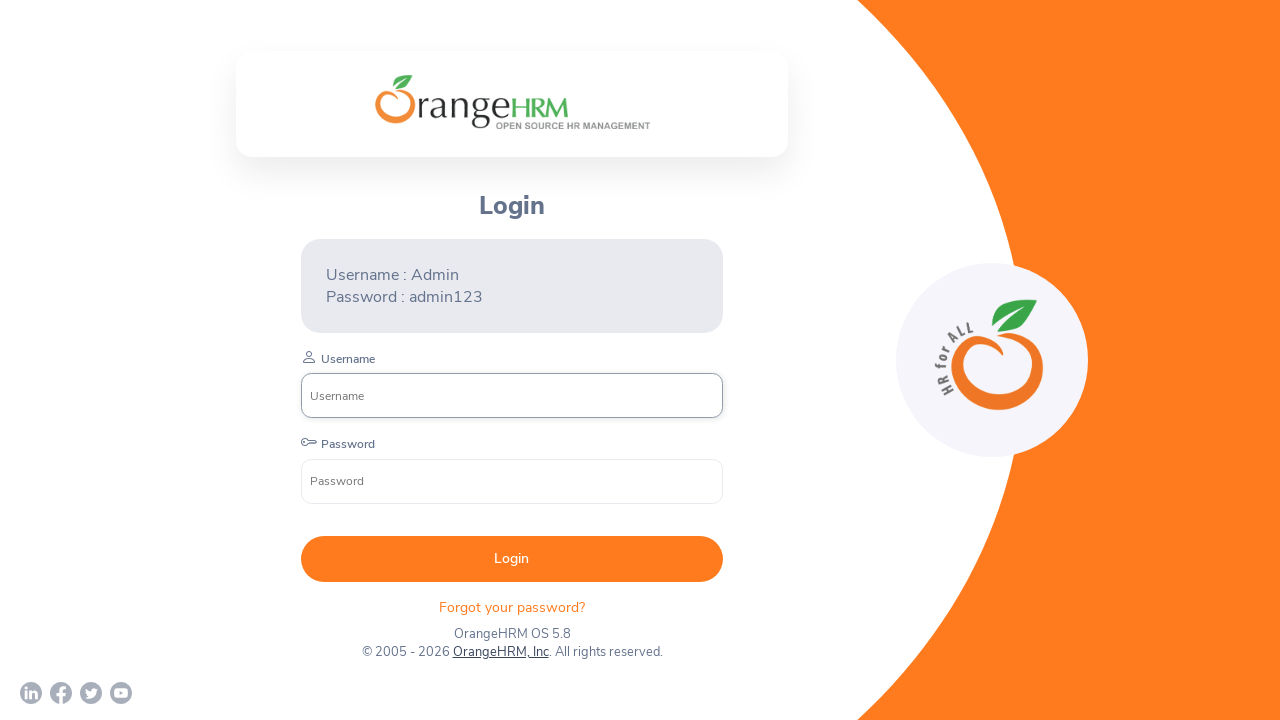

Retrieved page title from OrangeHRM login page
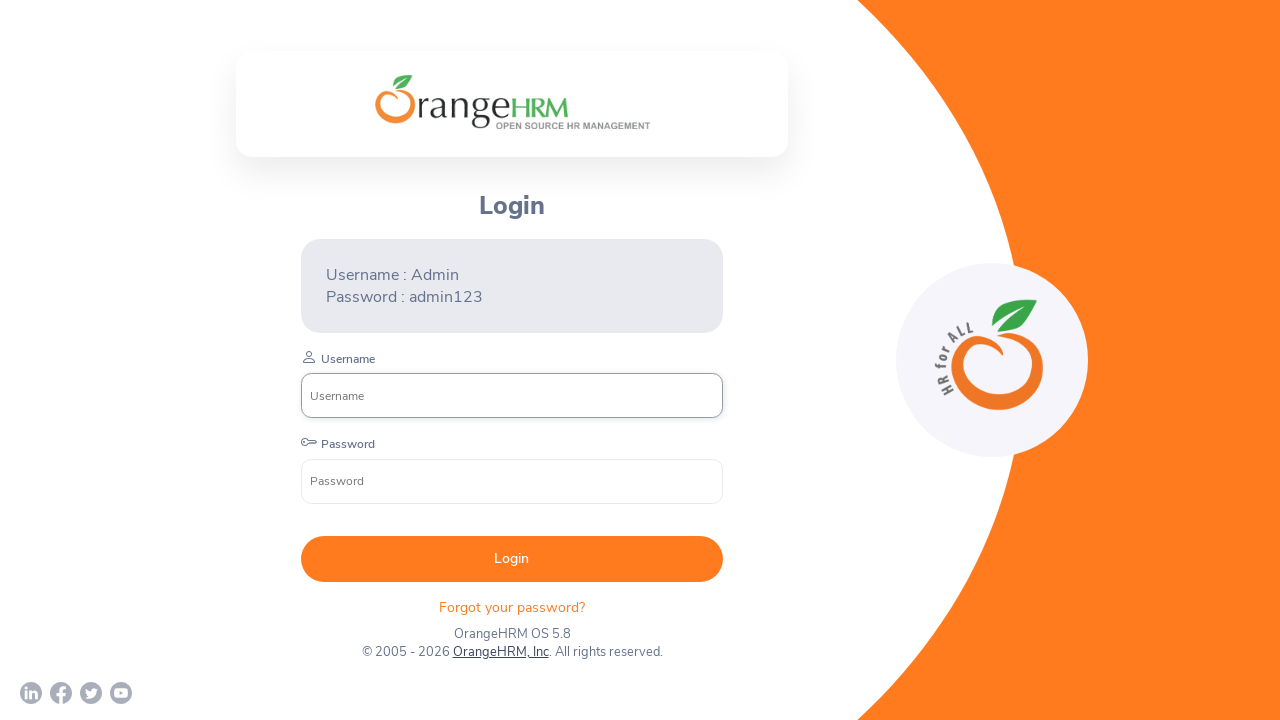

Verified page title matches 'OrangeHRM'
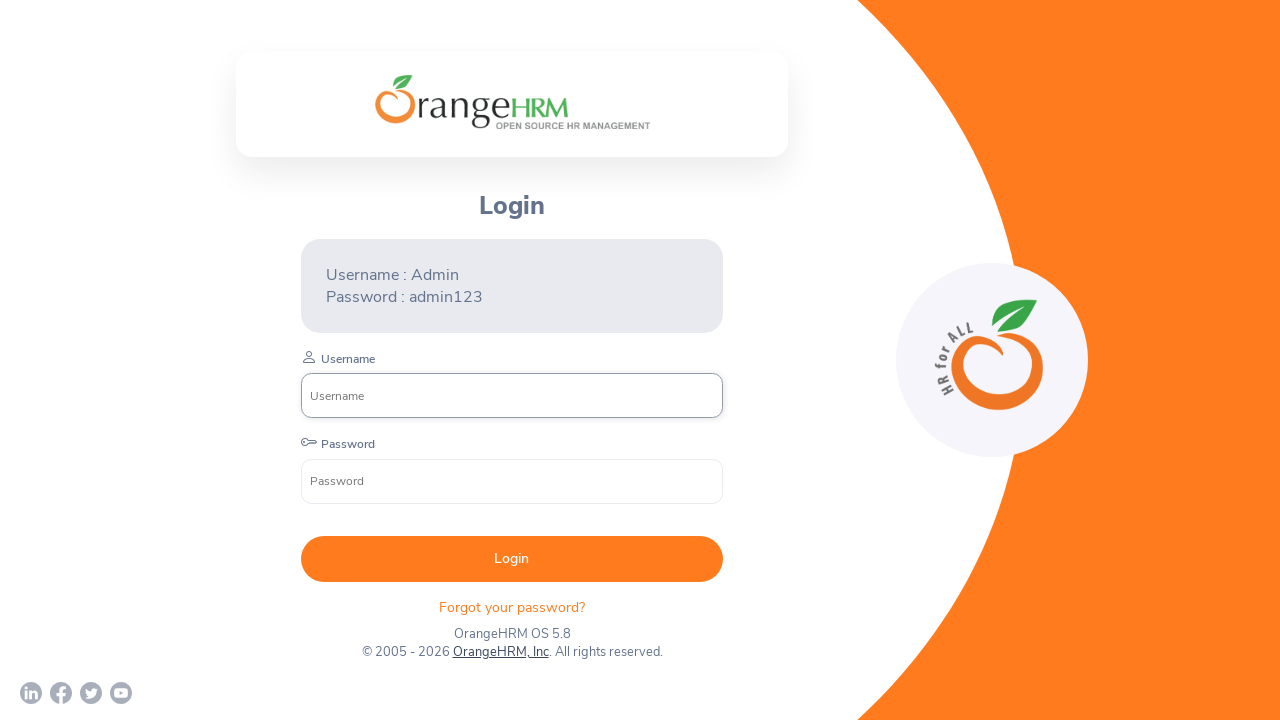

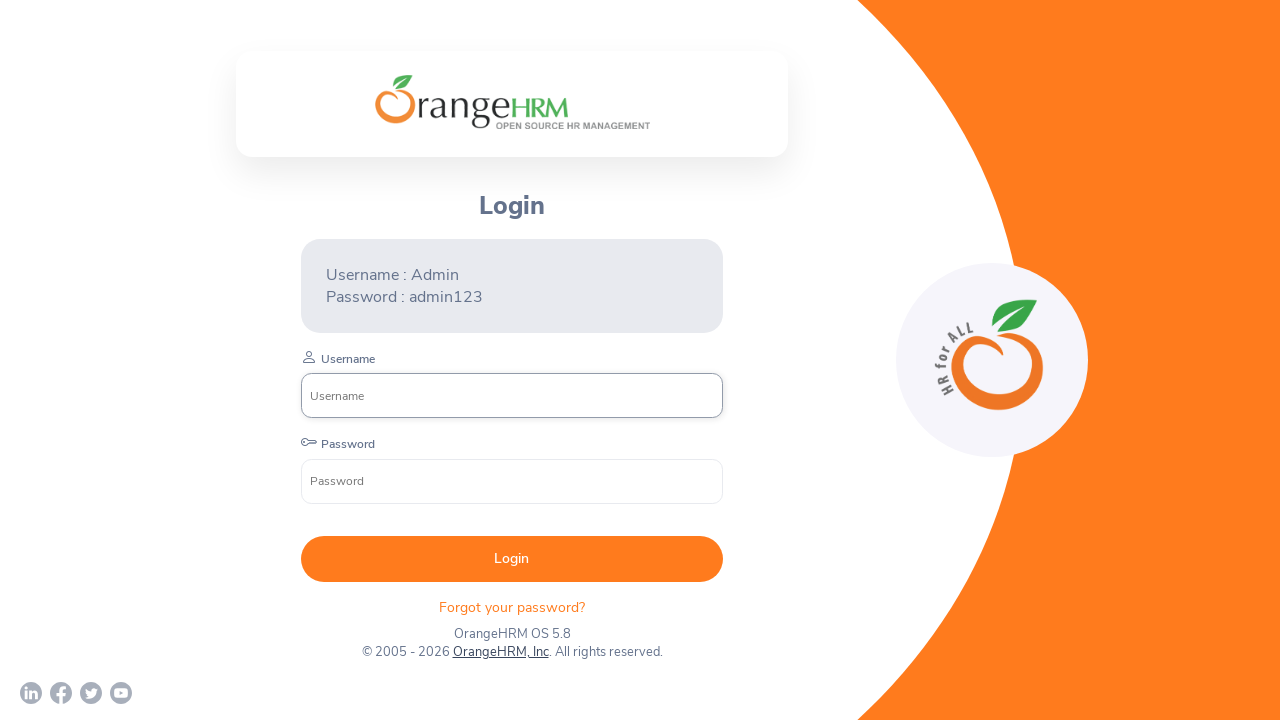